Tests relative locator functionality by interacting with form elements using positional relationships (above, below, toLeftOf, toRightOf)

Starting URL: https://rahulshettyacademy.com/angularpractice/

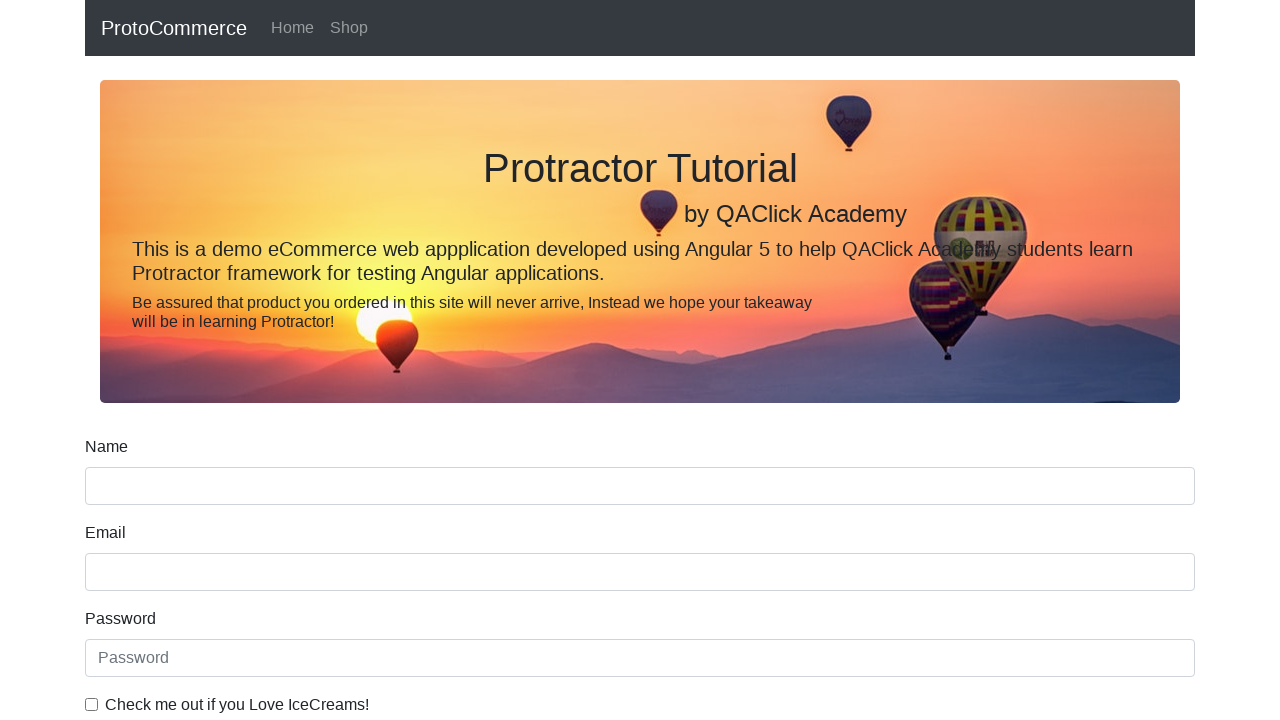

Located name input field
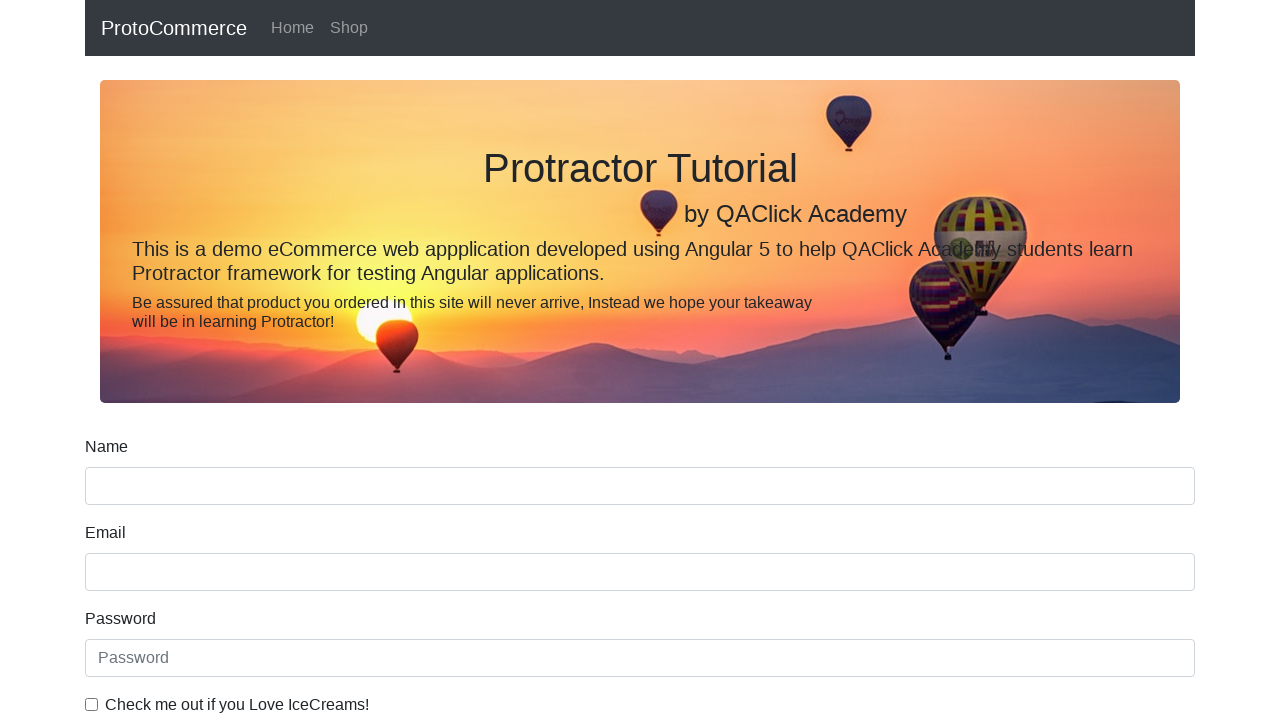

Located label above name input field using relative locator
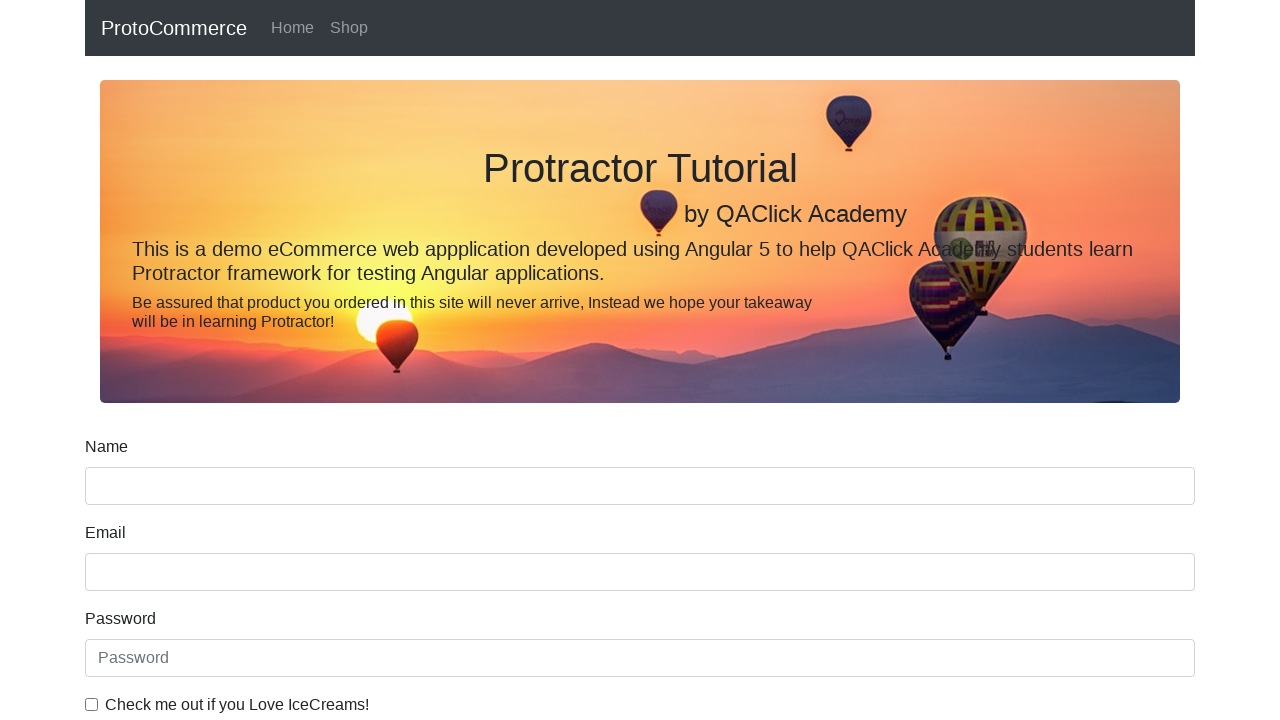

Printed text content of label above name input field
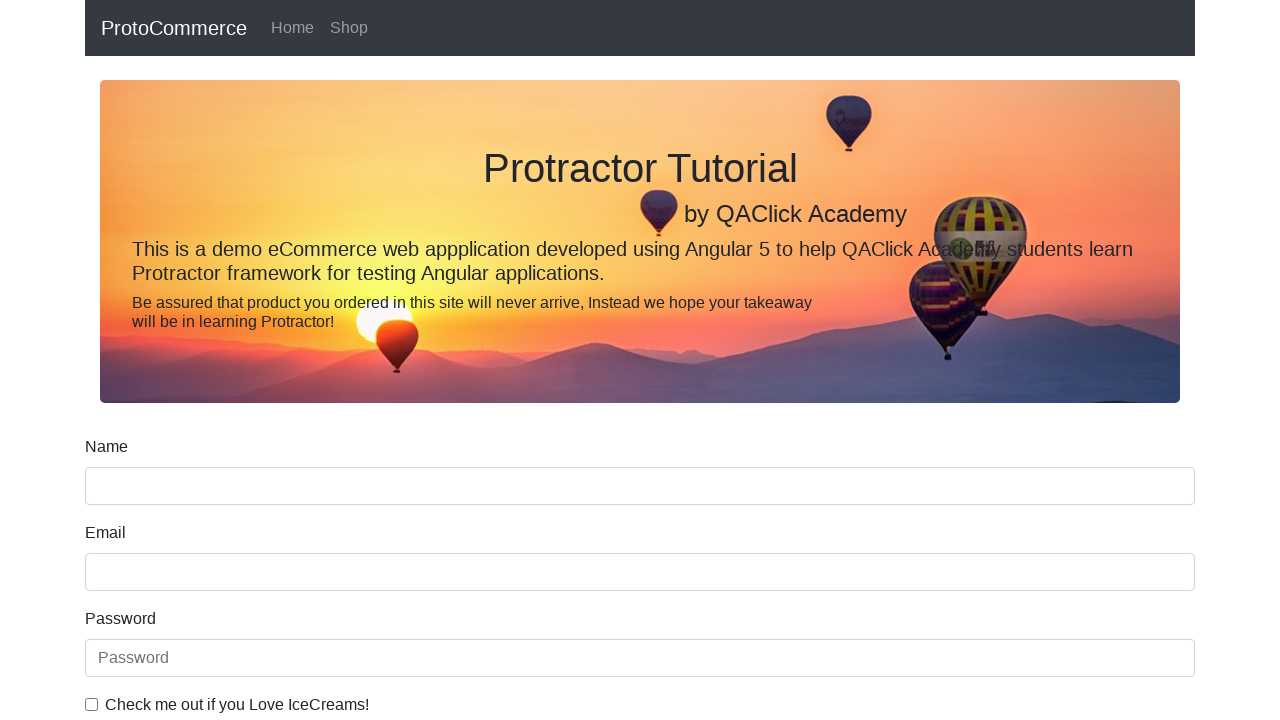

Located Date of Birth label
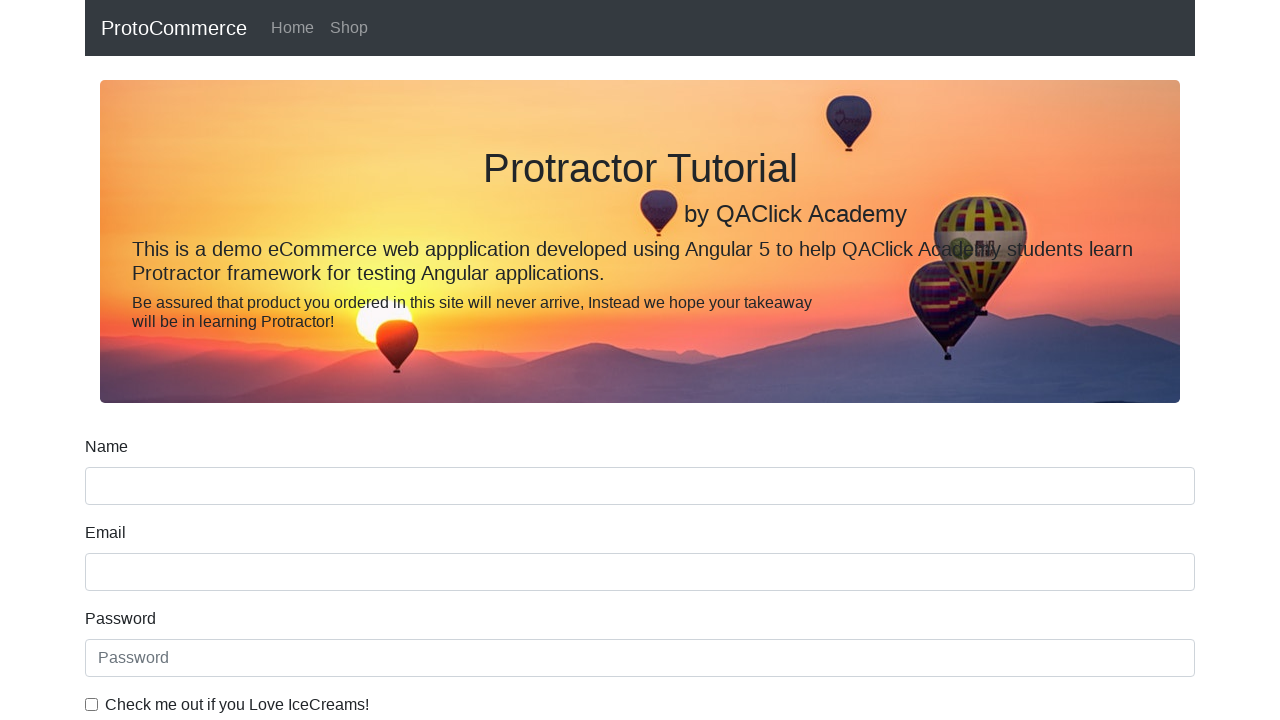

Clicked input field below Date of Birth label using relative locator at (640, 412) on input >> internal:has="xpath=preceding-sibling::*[1][self::label[text()='Date of
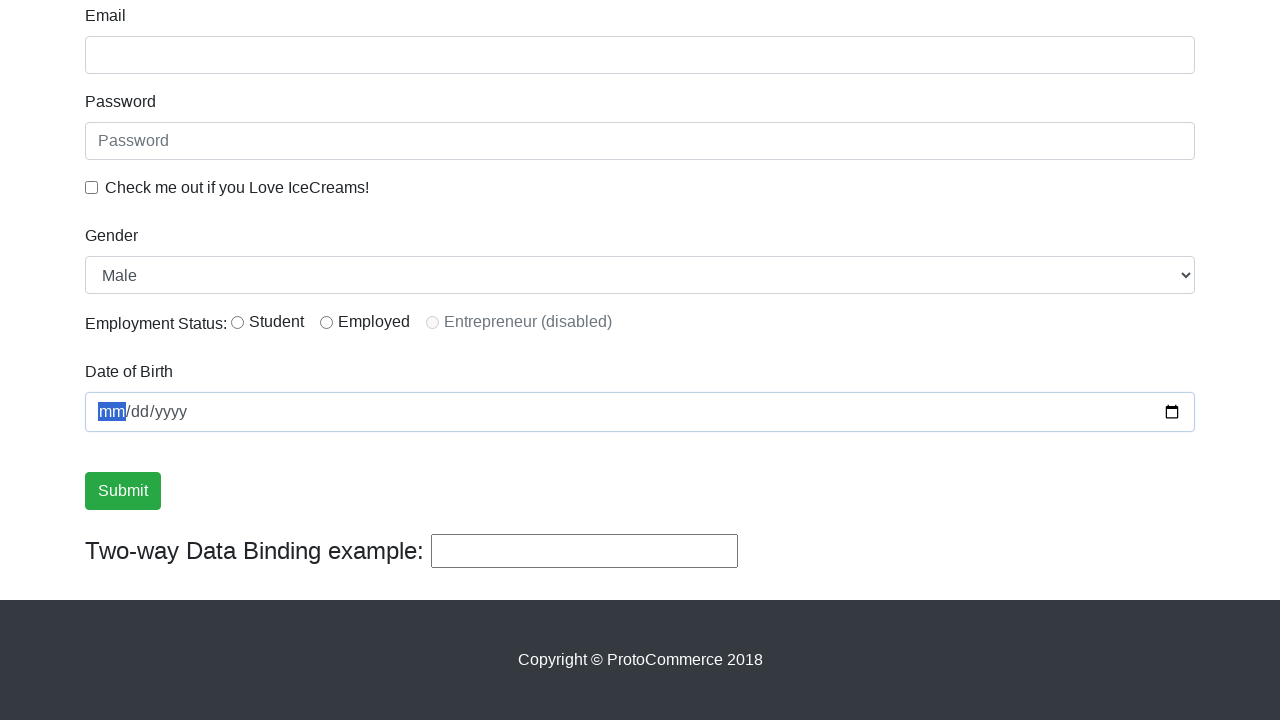

Located IceCreams label
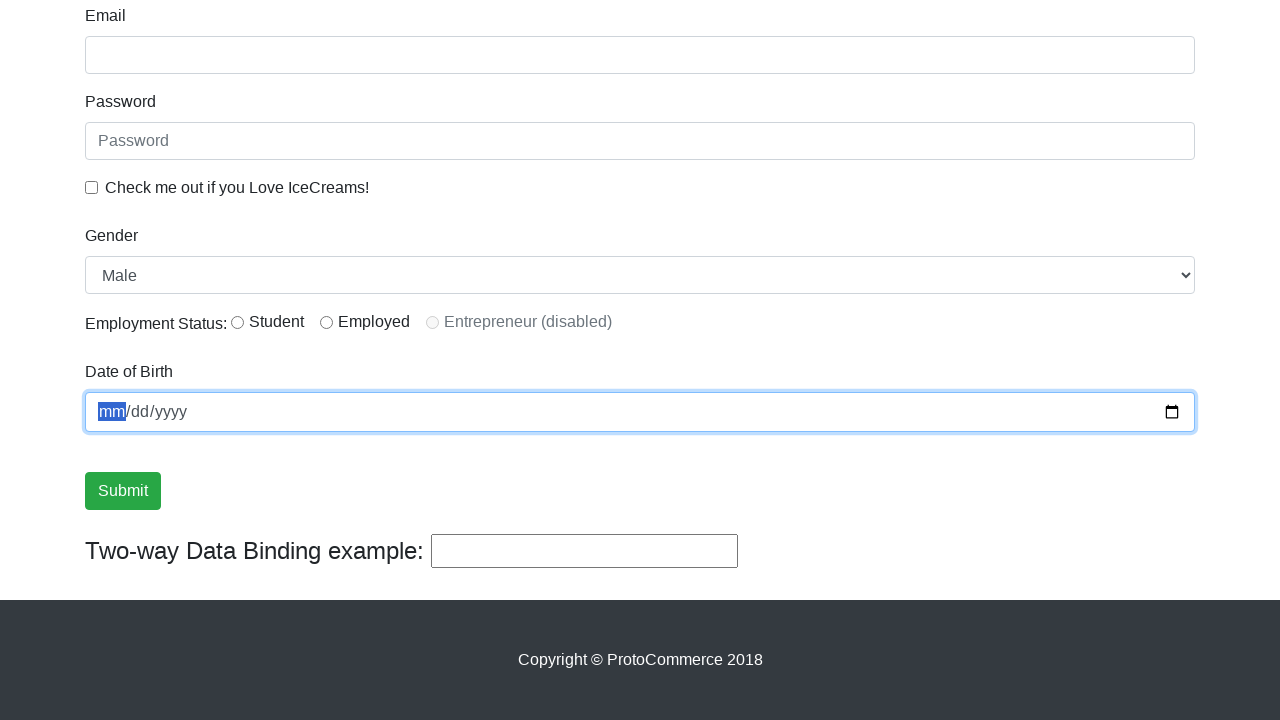

Clicked checkbox to the left of IceCreams label using relative locator at (92, 187) on xpath=//label[contains(text(),'IceCreams')]/preceding-sibling::input[1]
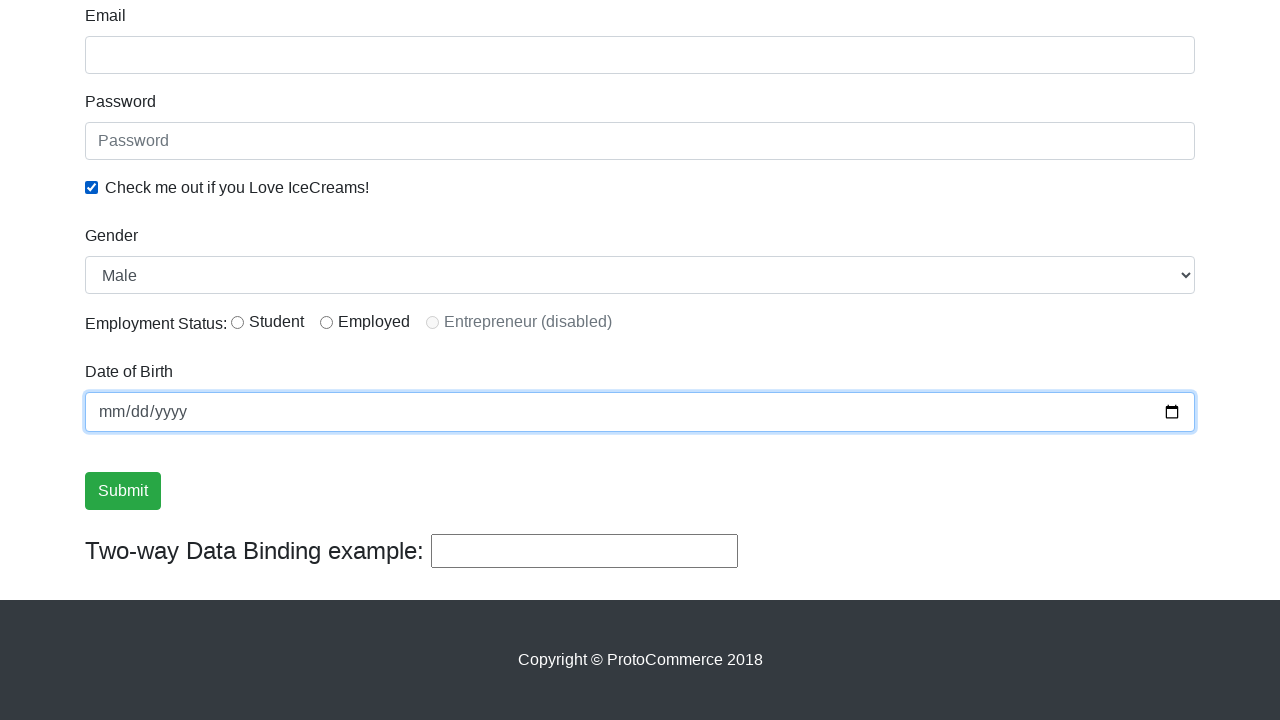

Located first radio button
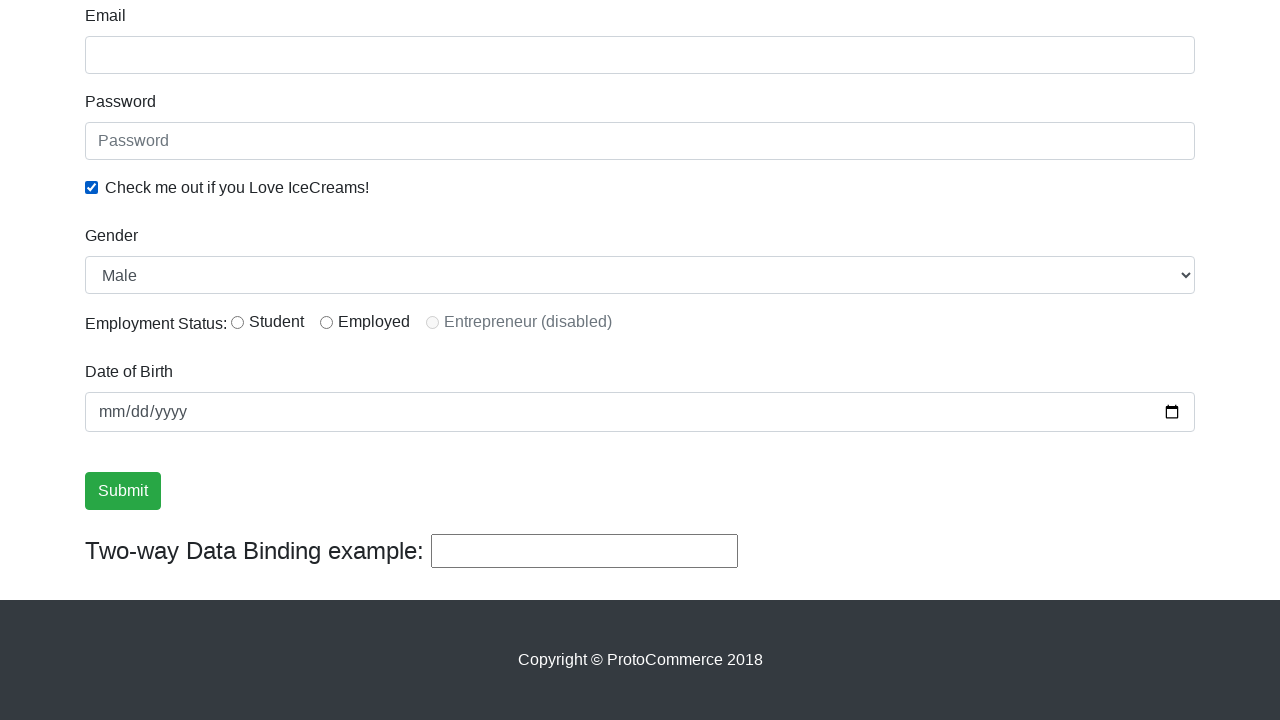

Located label to the right of first radio button using relative locator
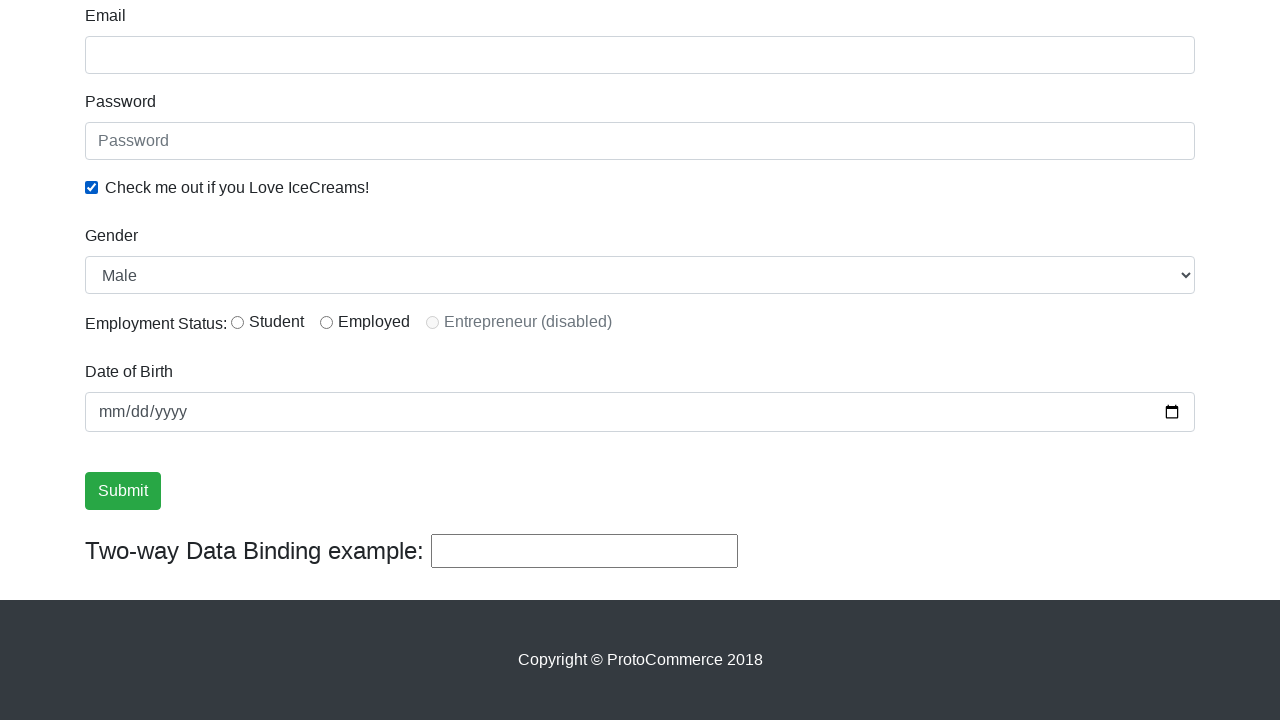

Printed text content of label to the right of first radio button
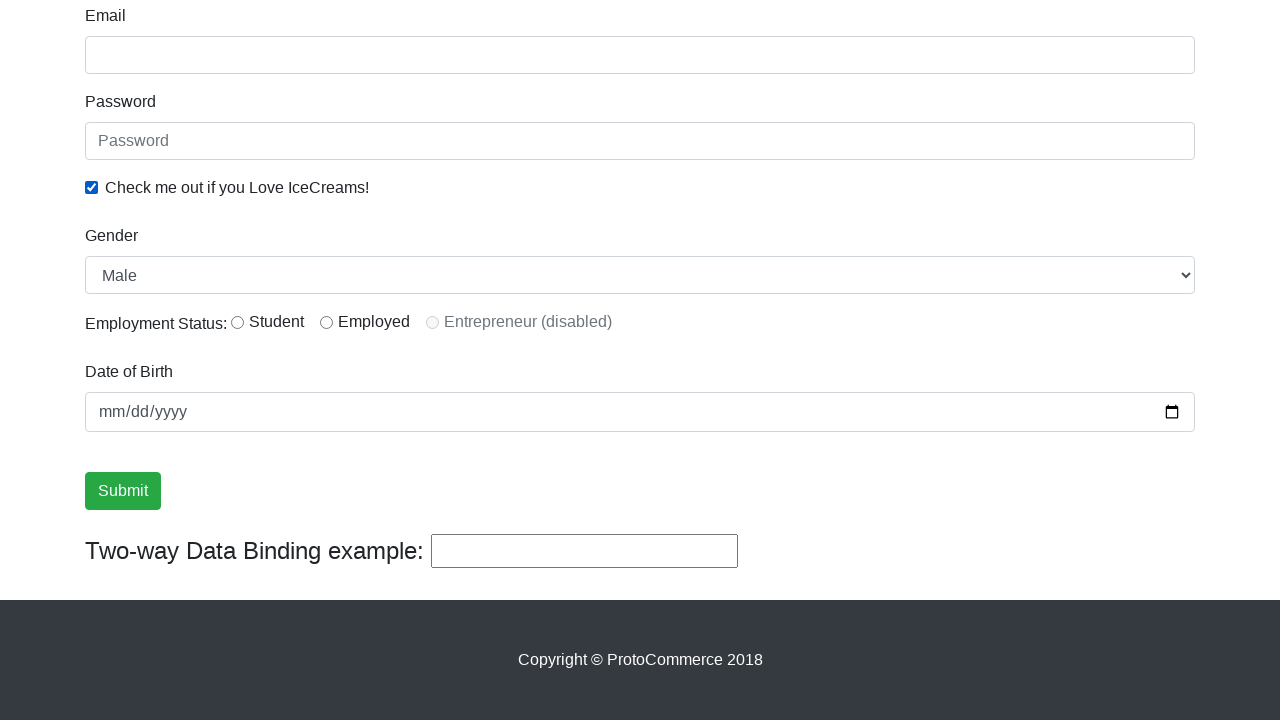

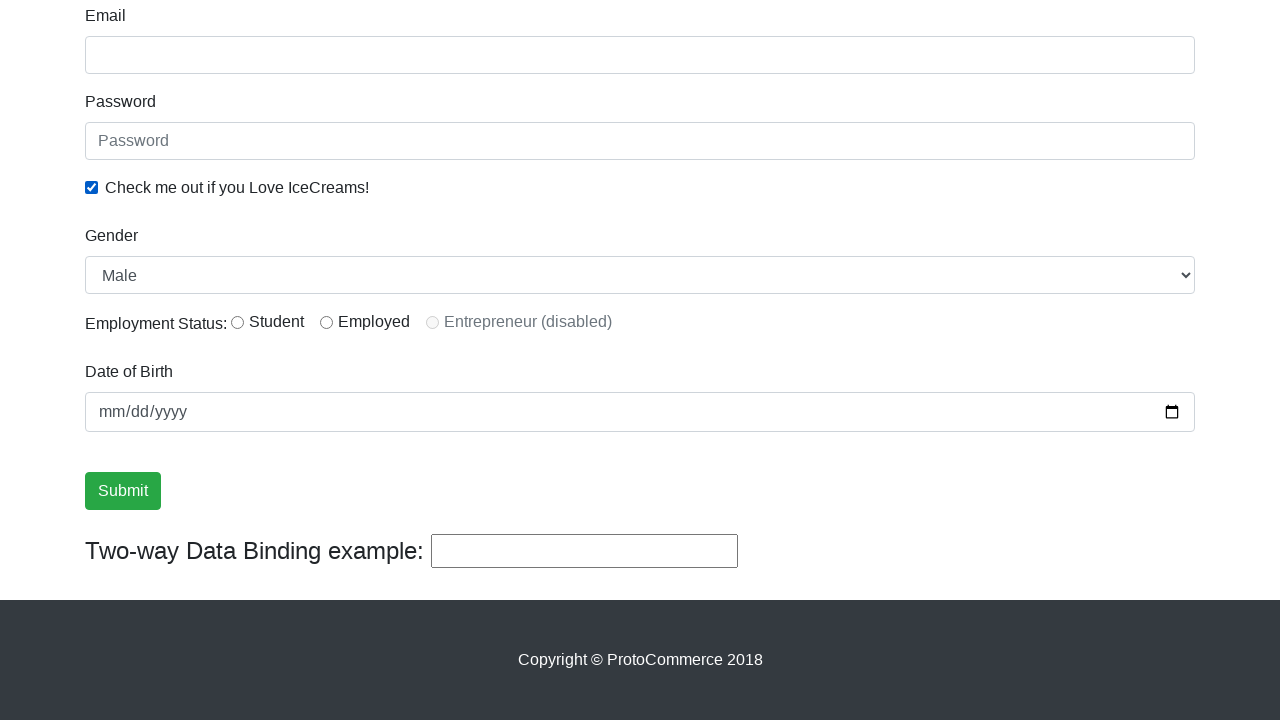